Tests notification message by clicking the link and verifying the notification appears

Starting URL: http://the-internet.herokuapp.com/notification_message_rendered

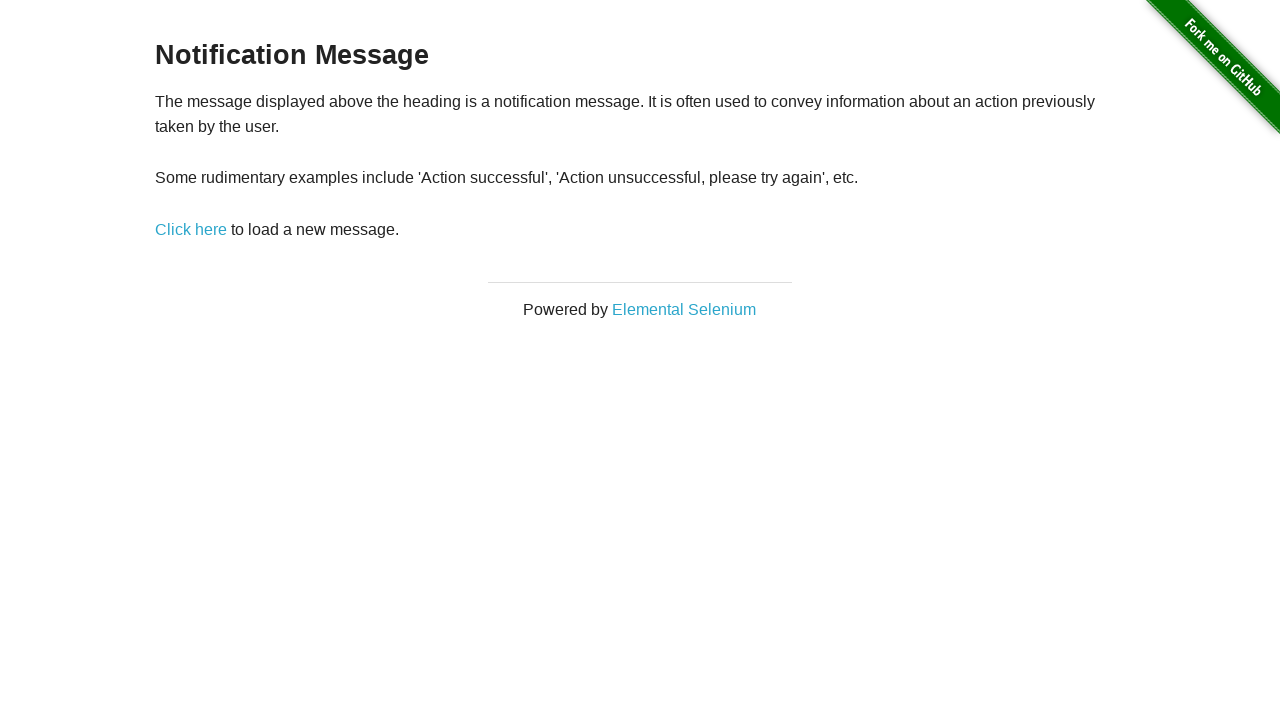

Waited for 'Click here' link to load on notification message page
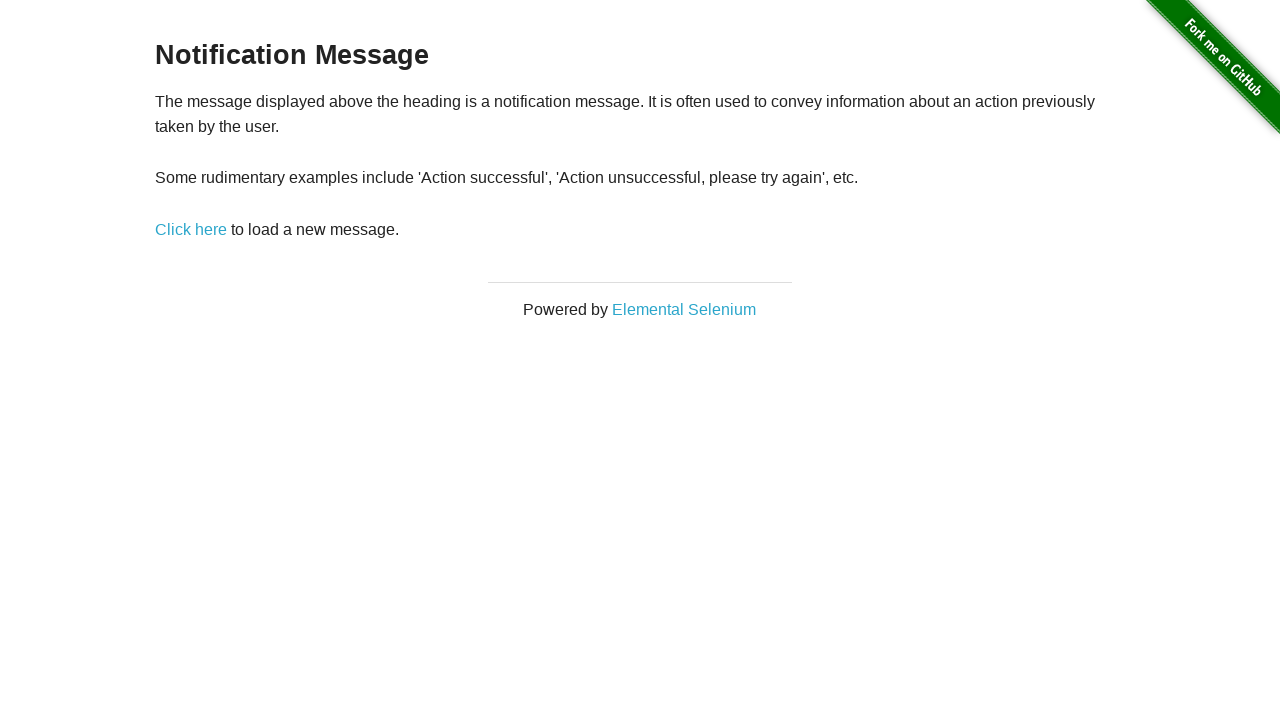

Clicked the 'Click here' link at (191, 229) on text=Click here
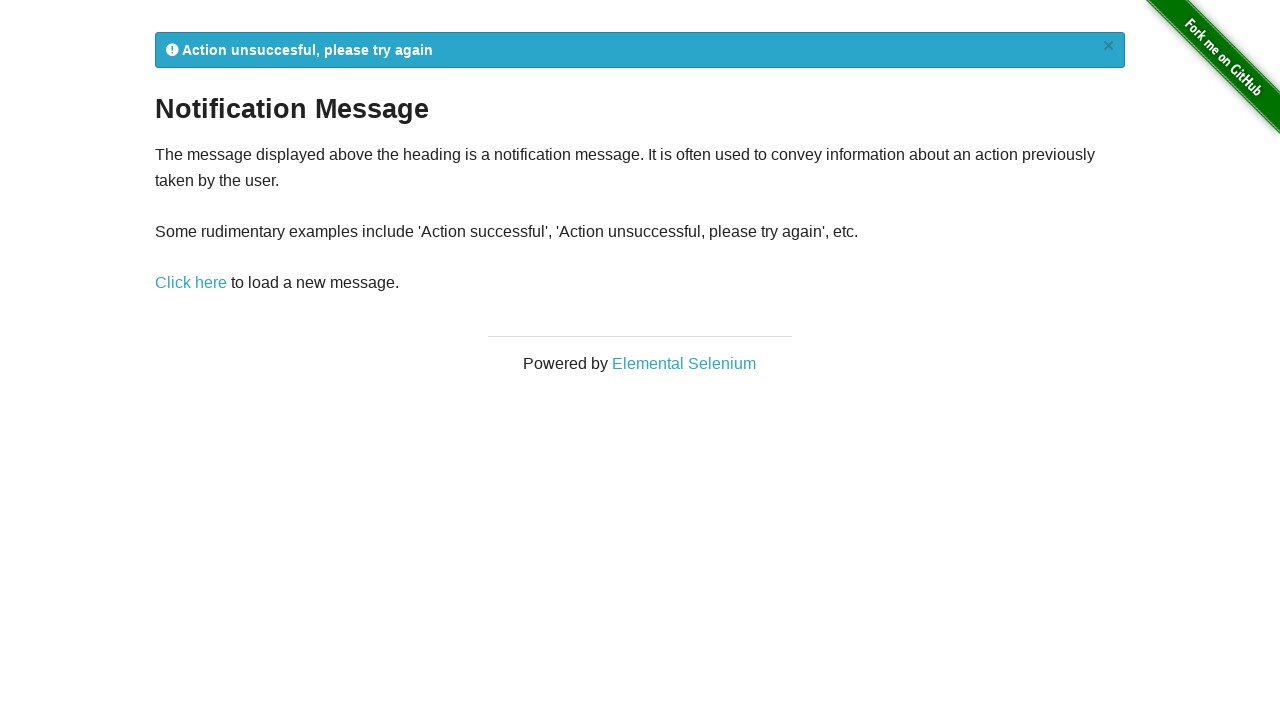

Notification message appeared in flash container
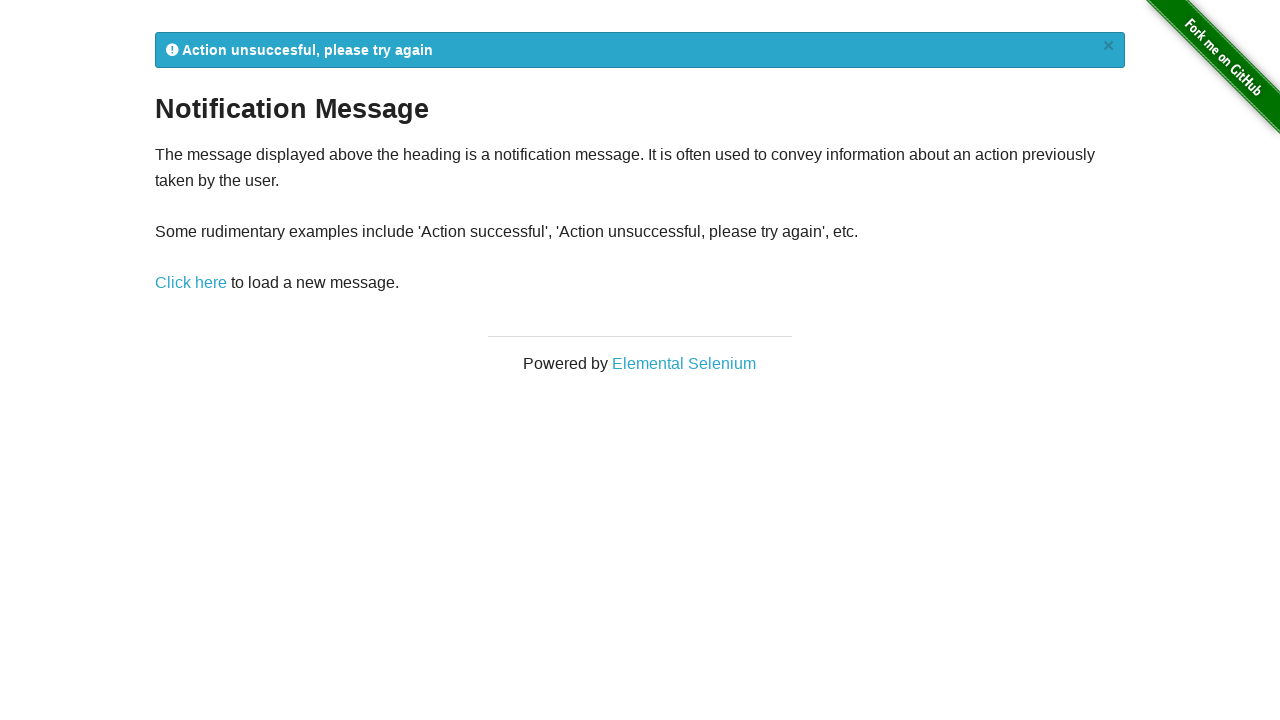

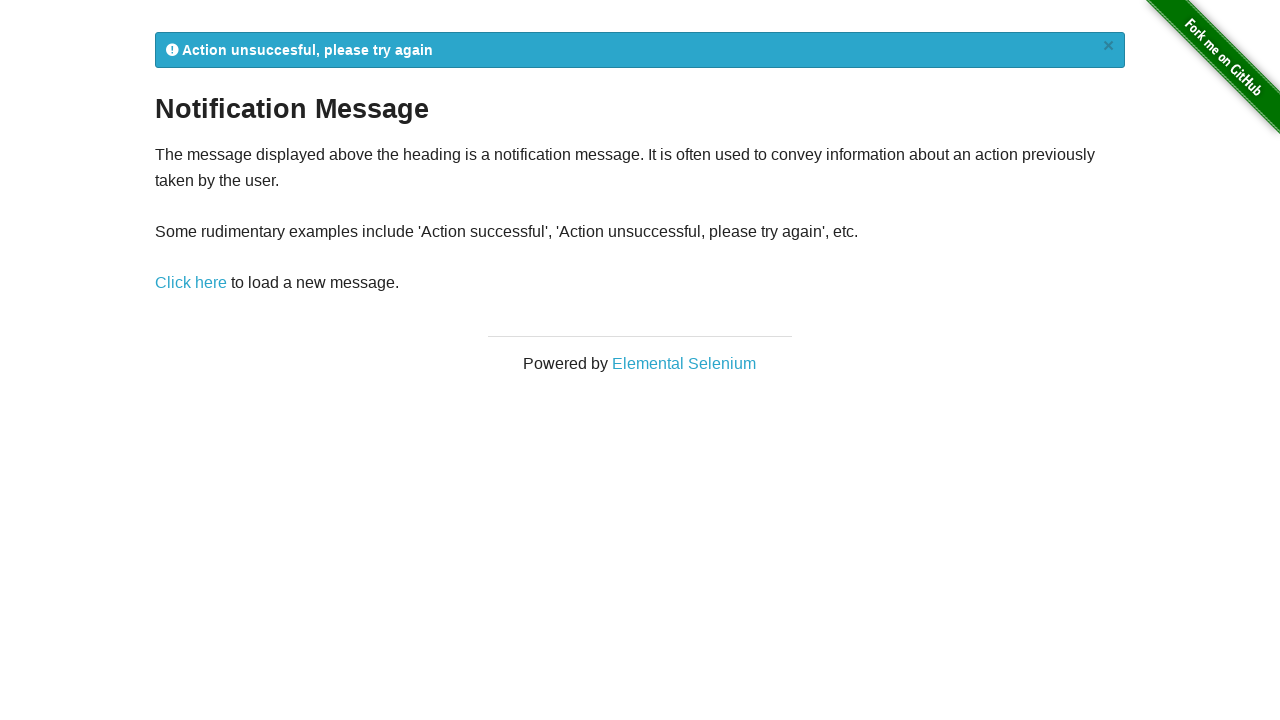